Tests Bootstrap modal interactions by opening modals and clicking save buttons in single and multi-modal scenarios

Starting URL: https://www.lambdatest.com/selenium-playground/bootstrap-modal-demo

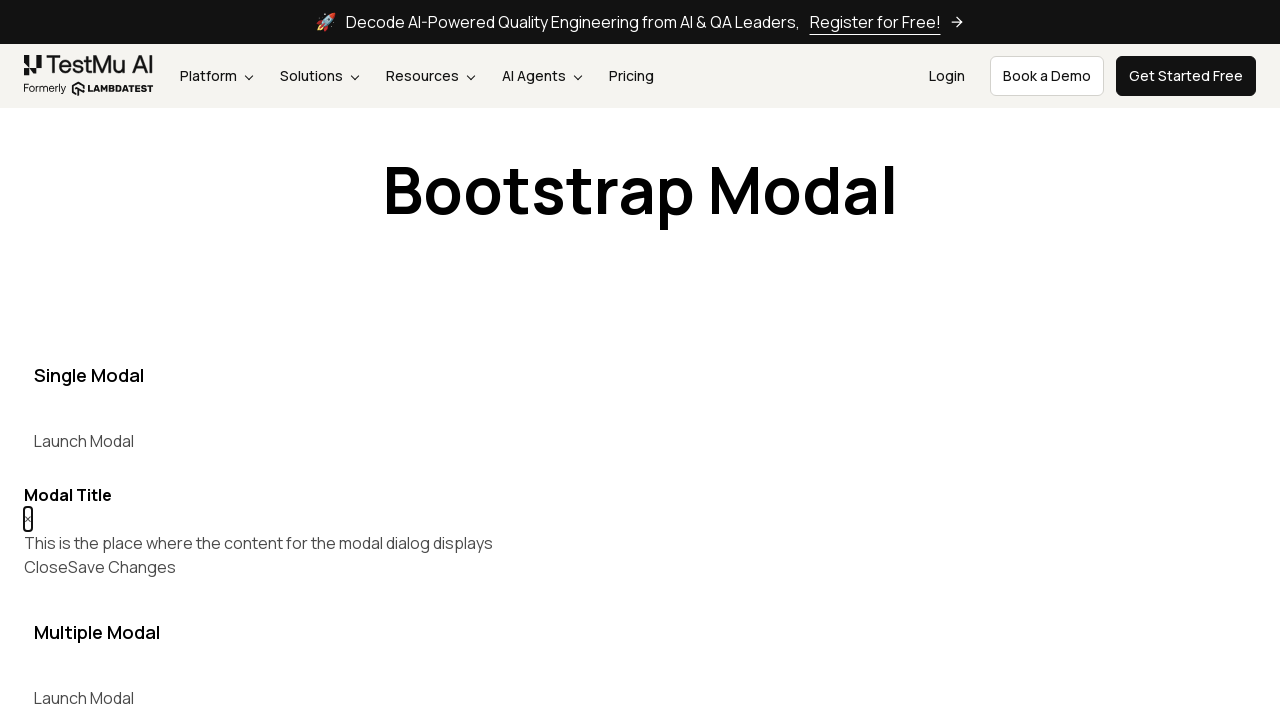

Clicked button to open single modal at (84, 441) on xpath=//button[@data-target='#myModal']
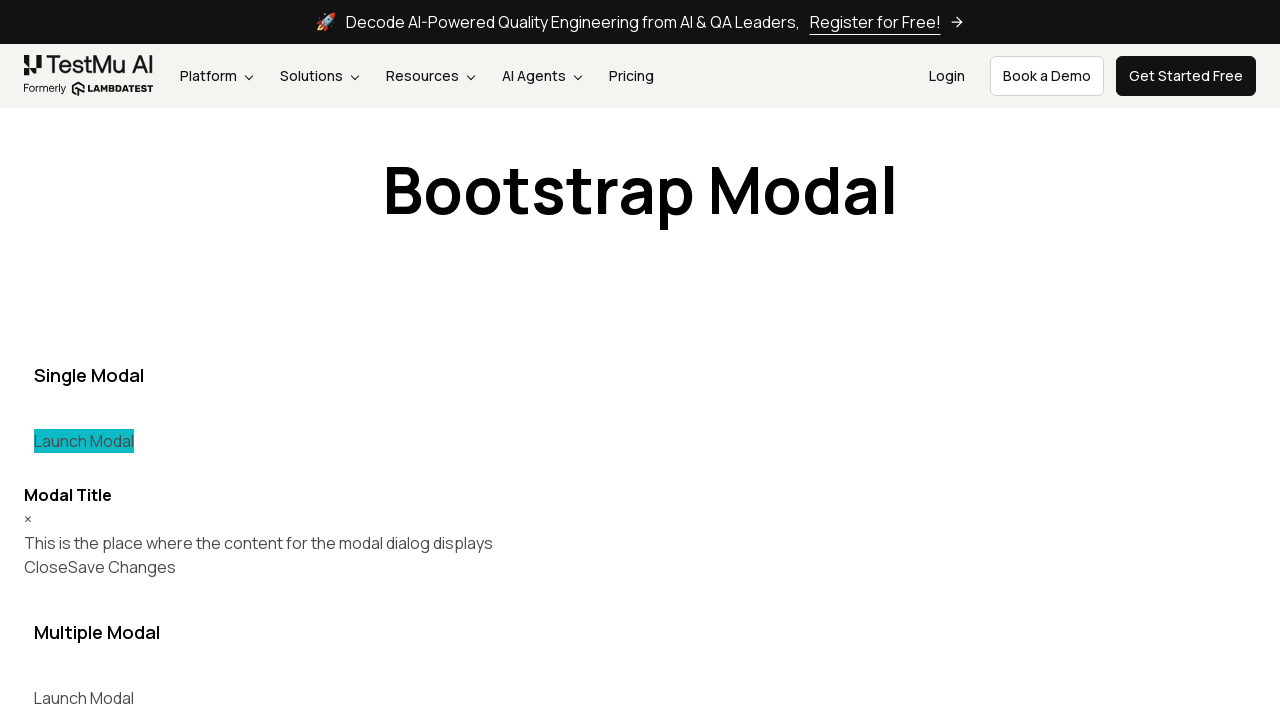

Clicked Save Changes button in single modal at (122, 567) on xpath=//div[@id='myModal']//button[@type='button'][normalize-space()='Save Chang
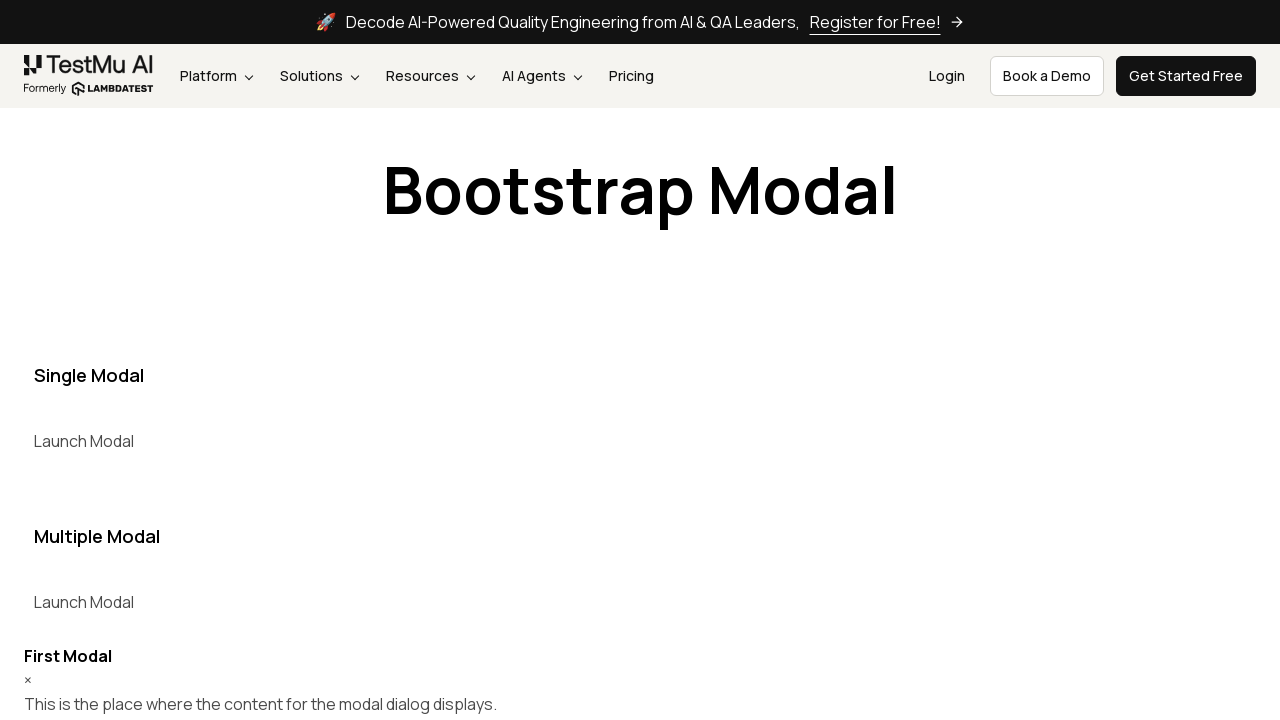

Clicked button to open multi-modal at (84, 602) on xpath=//button[@data-target='#myMultiModal']
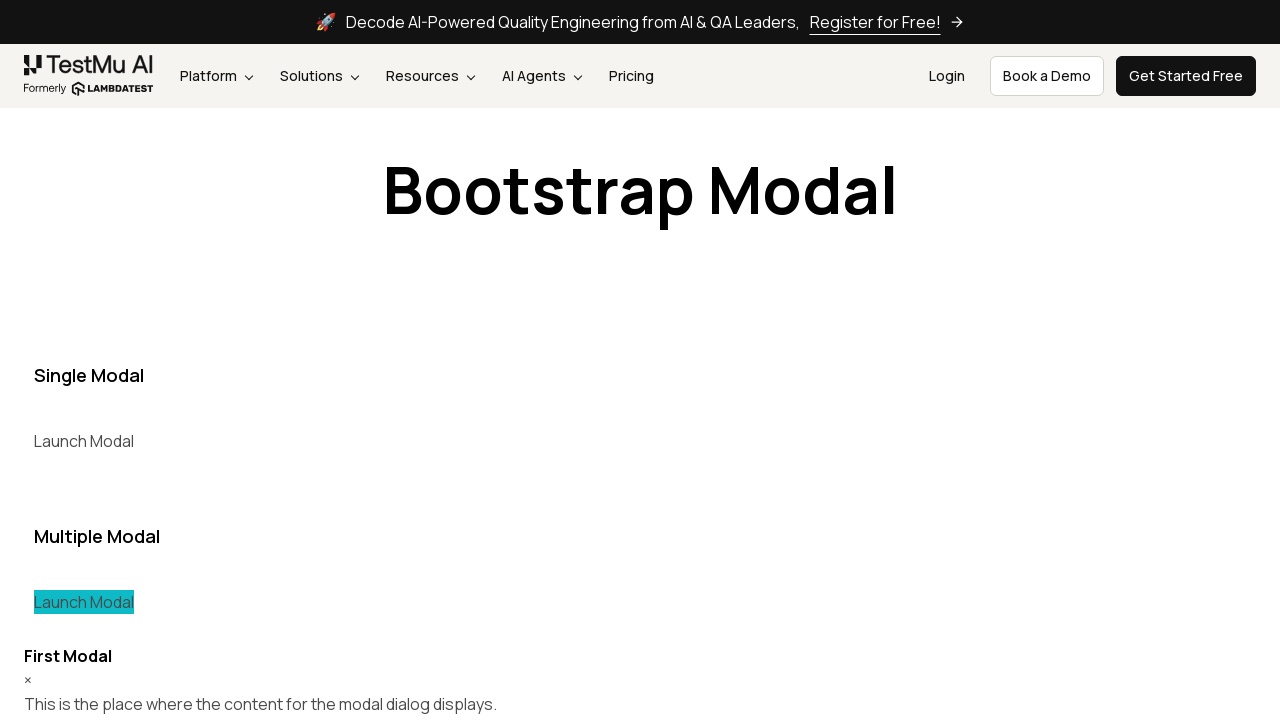

Clicked button to open second modal from within first modal at (74, 360) on button[data-target='#mySecondModal']
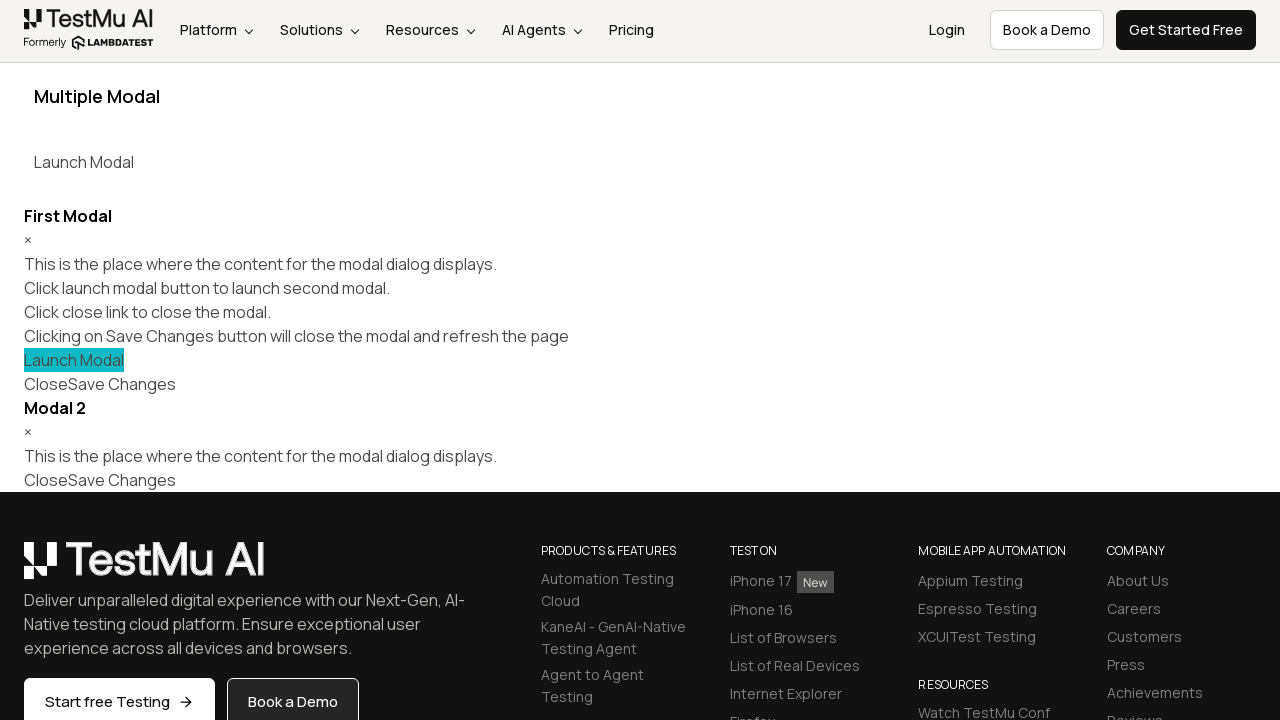

Clicked Save Changes button in second modal at (122, 480) on xpath=//div[@id='mySecondModal']//button[@type='button'][normalize-space()='Save
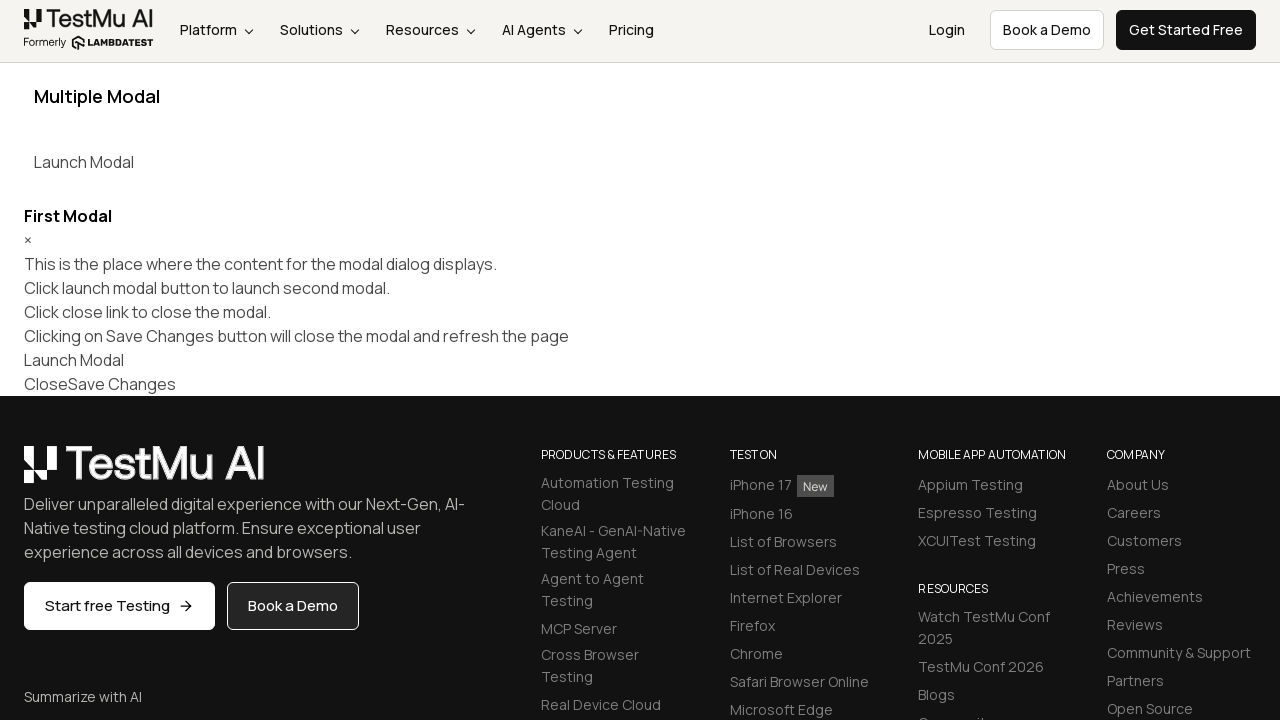

Clicked Save Changes button in first modal at (122, 384) on xpath=//div[@id='myMultiModal']//button[@type='button'][normalize-space()='Save 
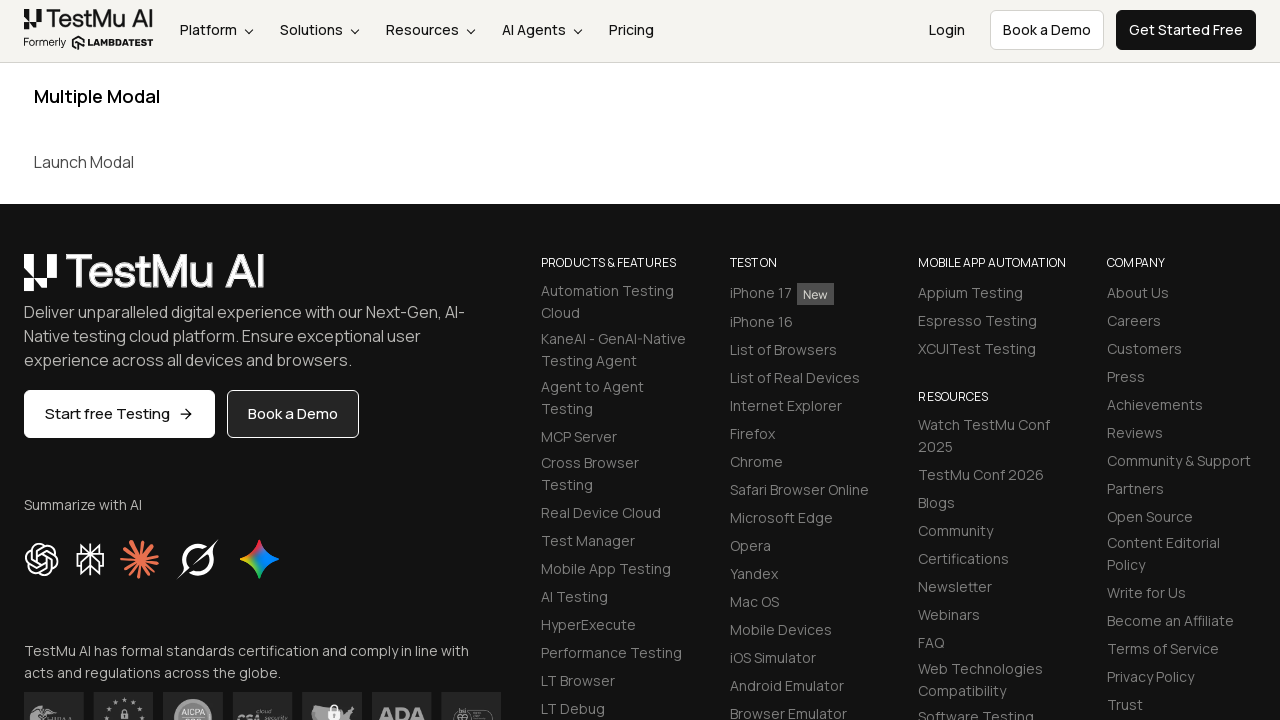

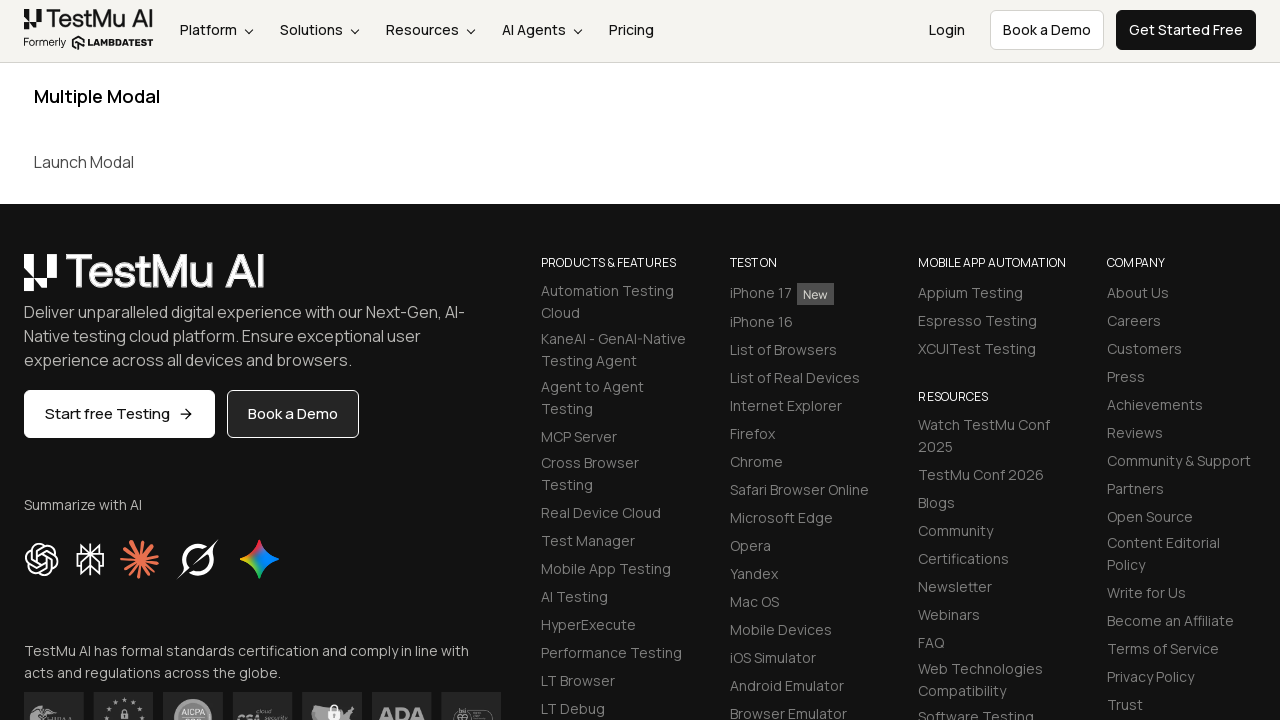